Tests window handling functionality by opening a new window, switching to it, filling out a form with first name, last name, and selecting a radio button, then closing the windows

Starting URL: https://www.hyrtutorials.com/p/window-handles-practice.html

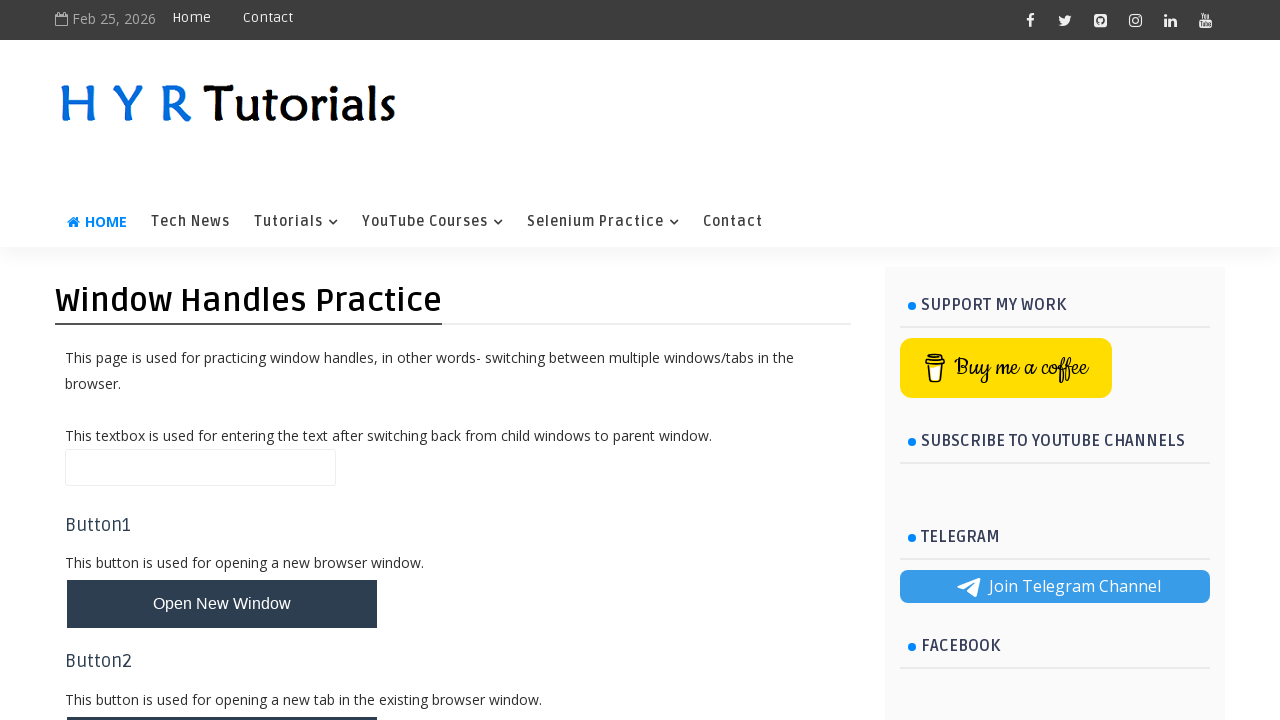

Clicked button to open new window at (222, 604) on #newWindowBtn
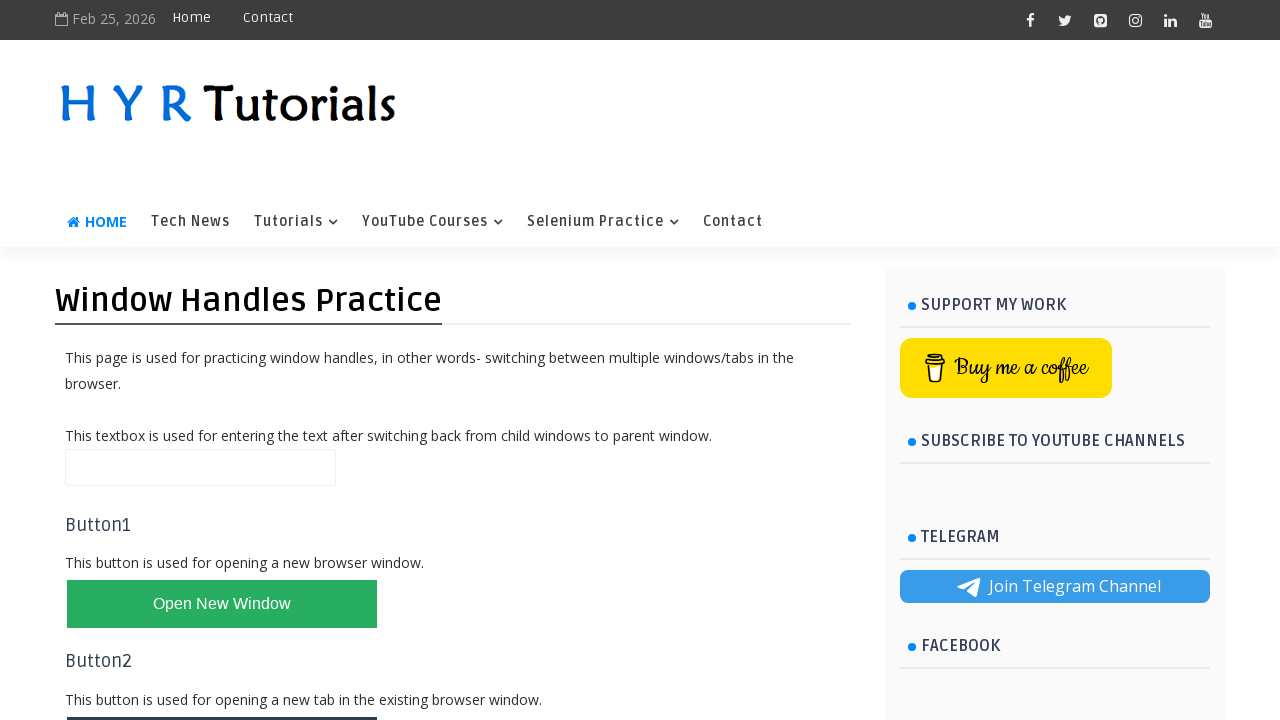

Waited for new window to open
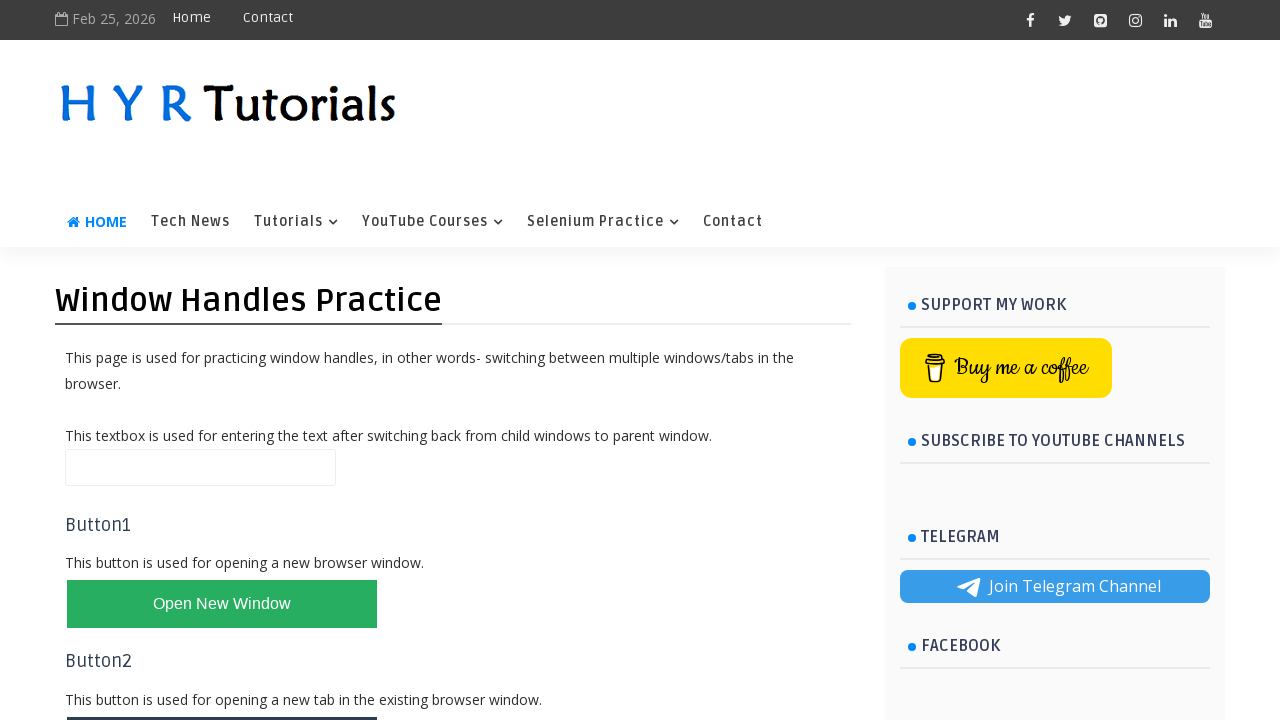

Retrieved all open page contexts
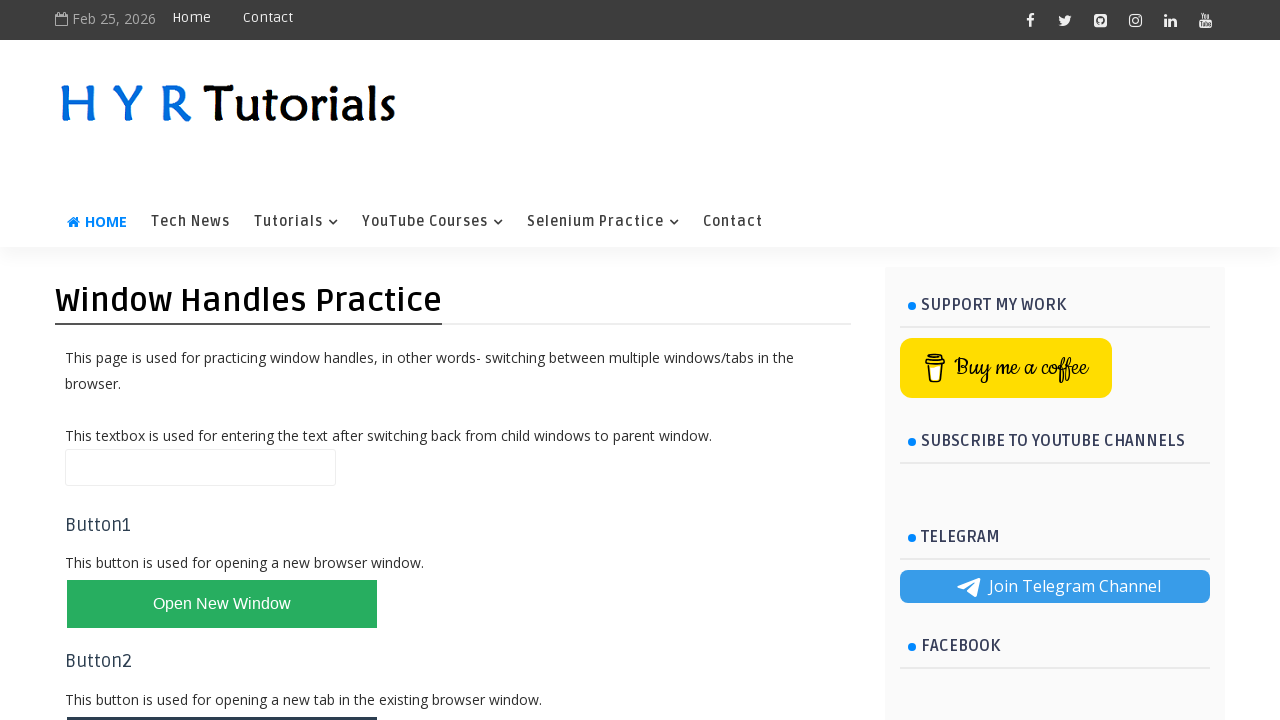

Switched to new window
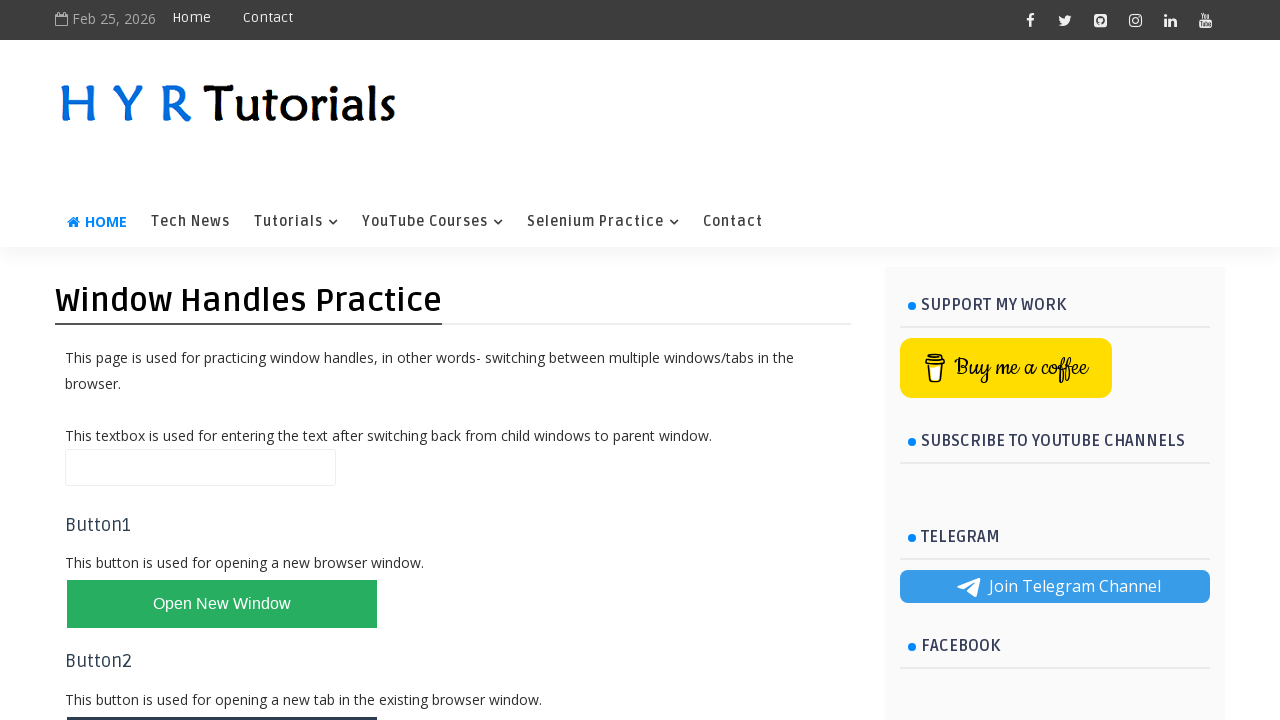

Filled first name field with 'Jinto' in new window on #firstName
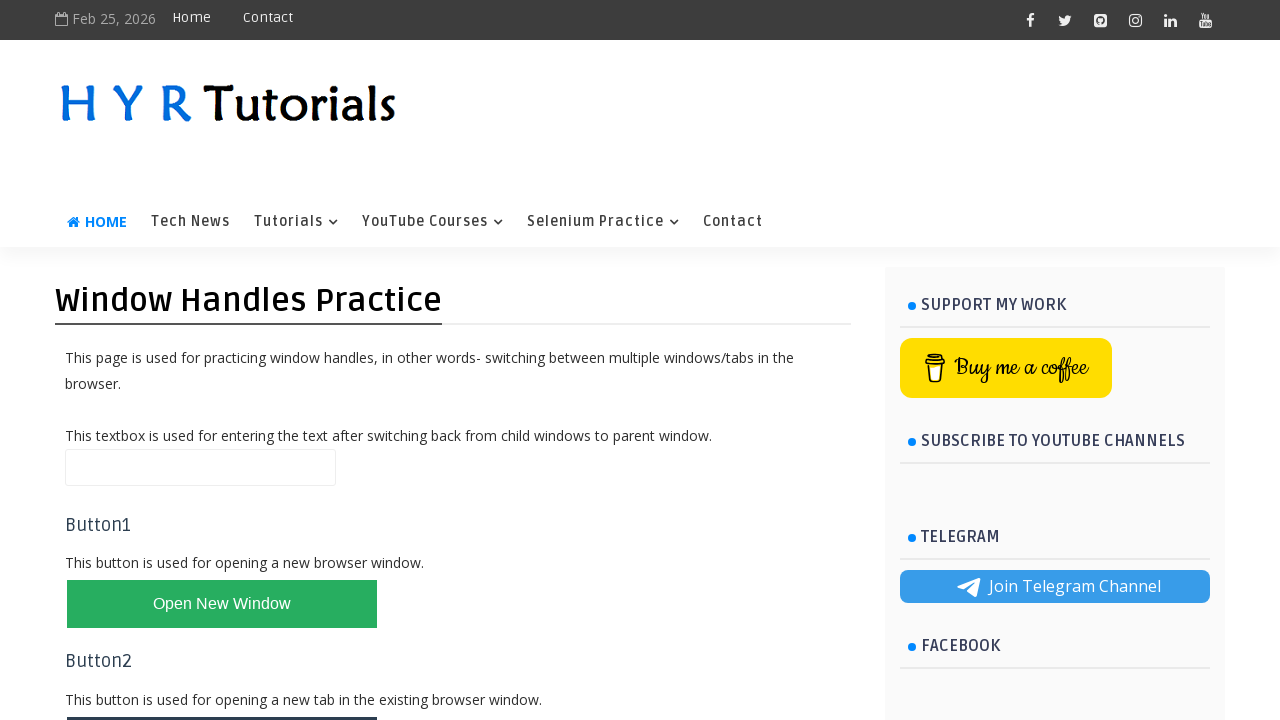

Filled last name field with 'Jose' in new window on #lastName
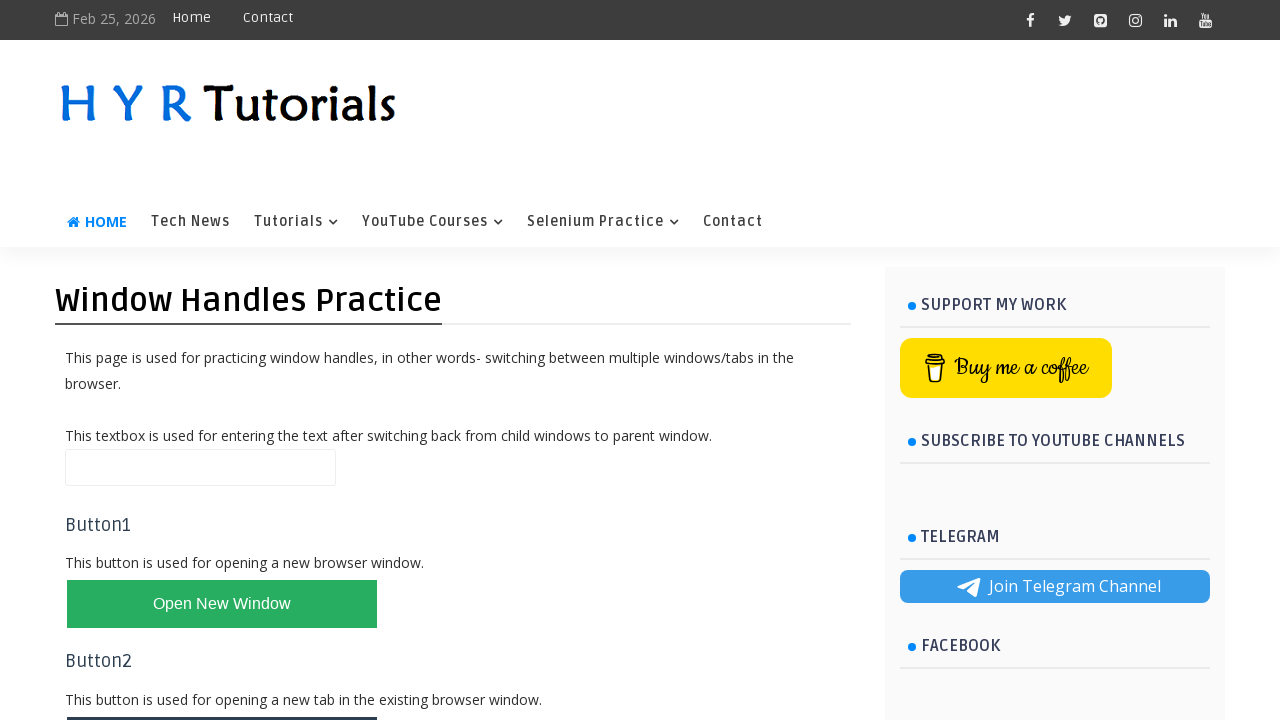

Selected male radio button in new window at (174, 225) on #malerb
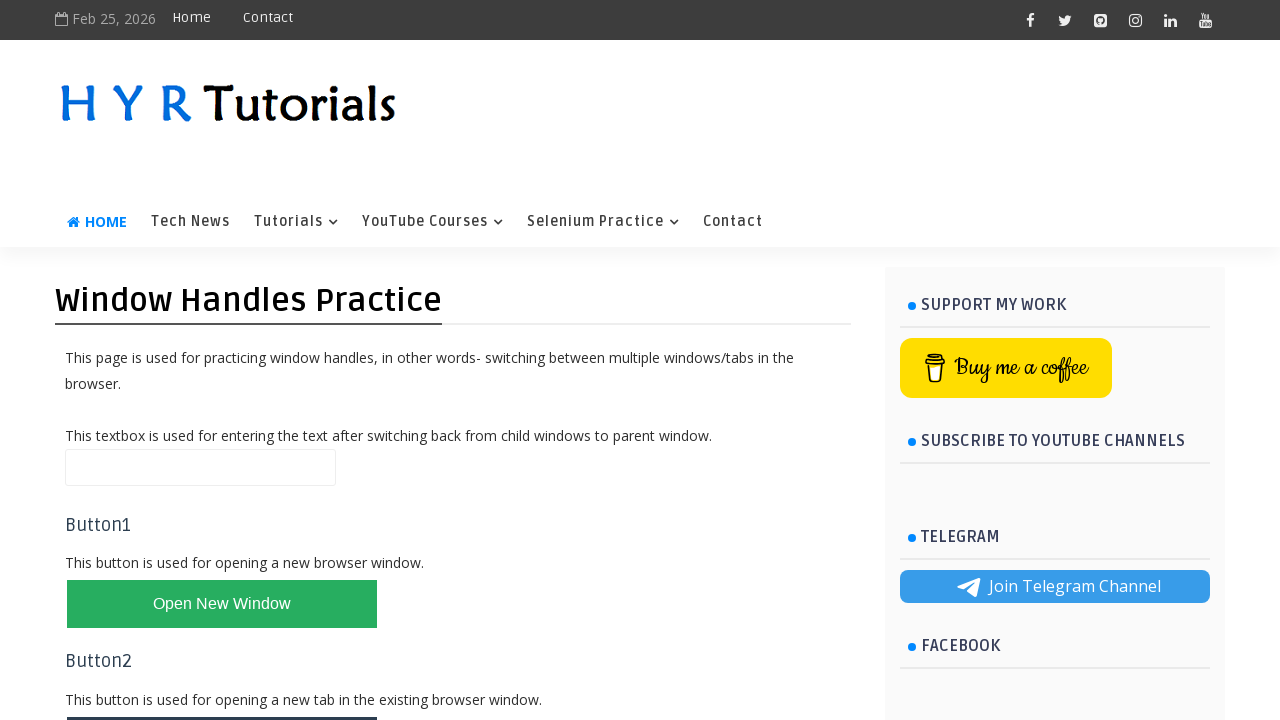

Waited 5 seconds before closing window
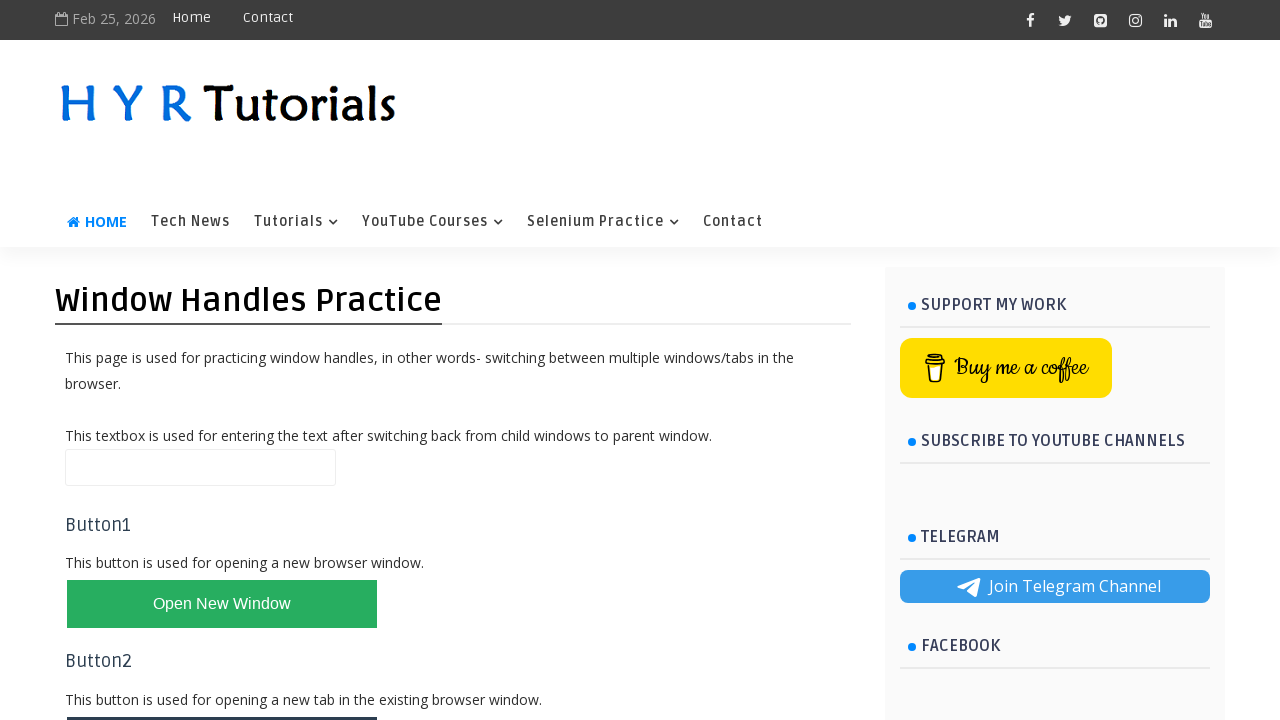

Closed the new window
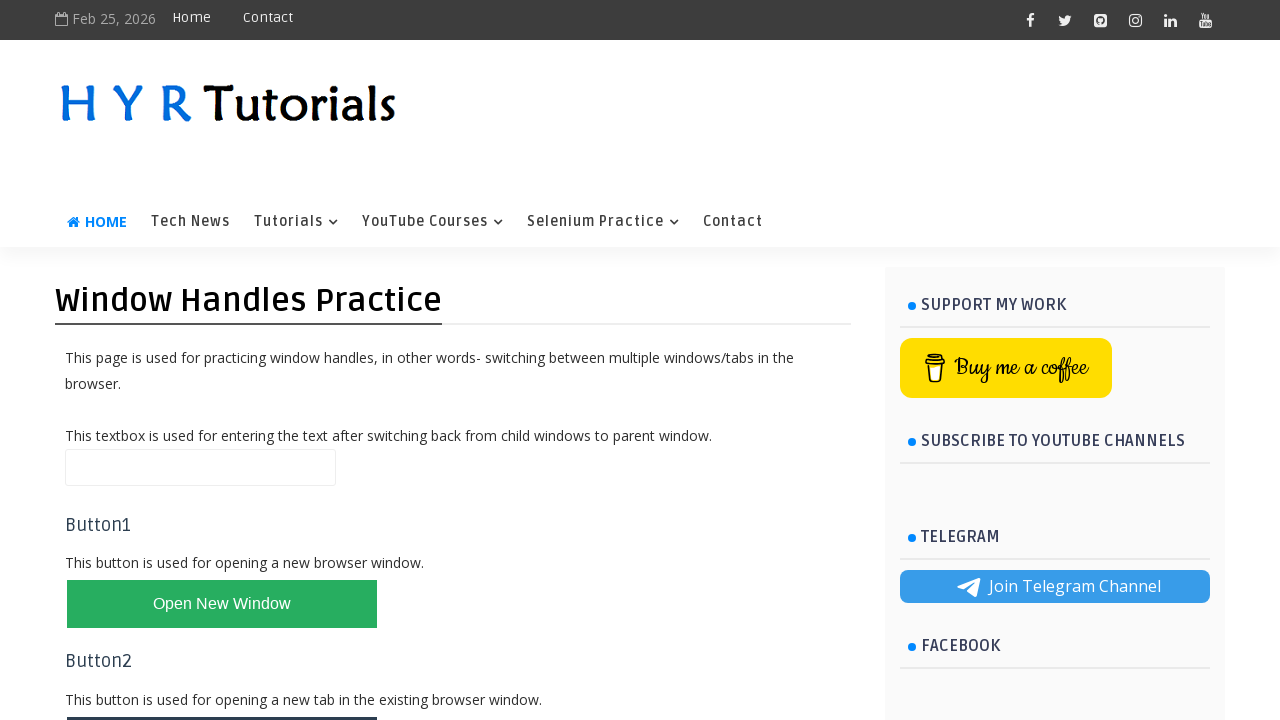

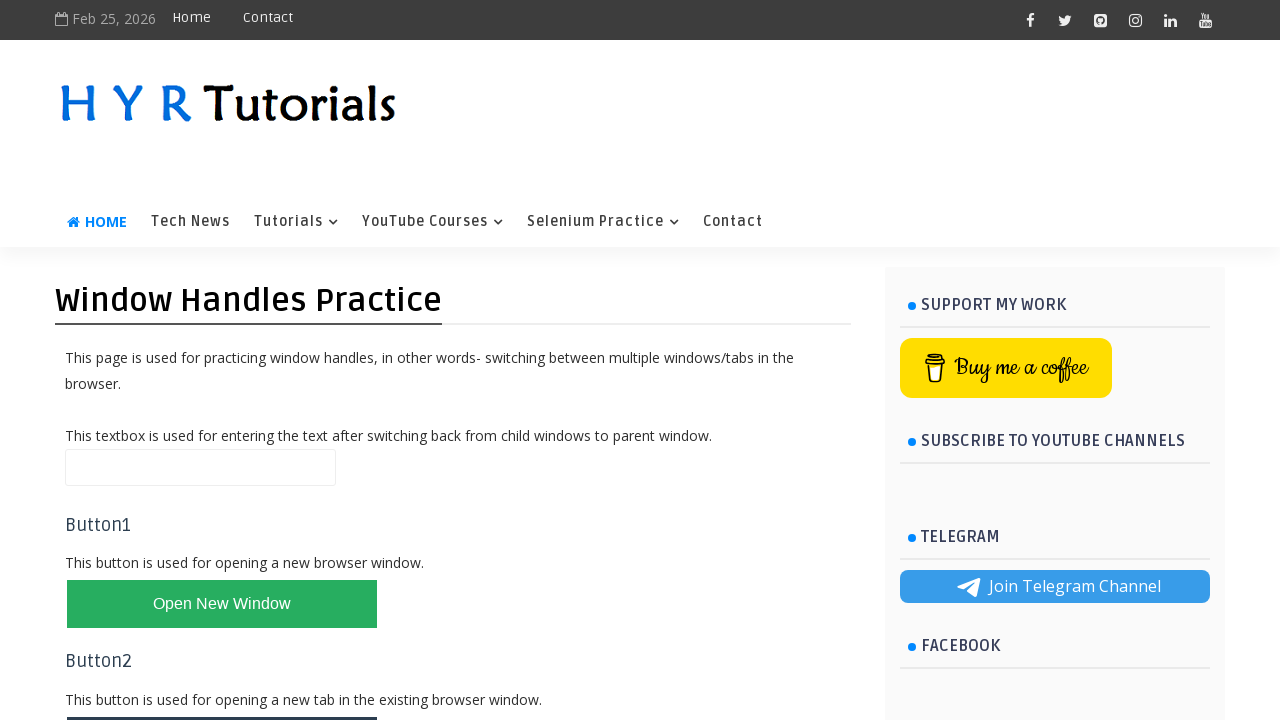